Navigates to the registration page and verifies that the "Signing up is easy!" heading is displayed

Starting URL: https://parabank.parasoft.com/parabank/index.htm

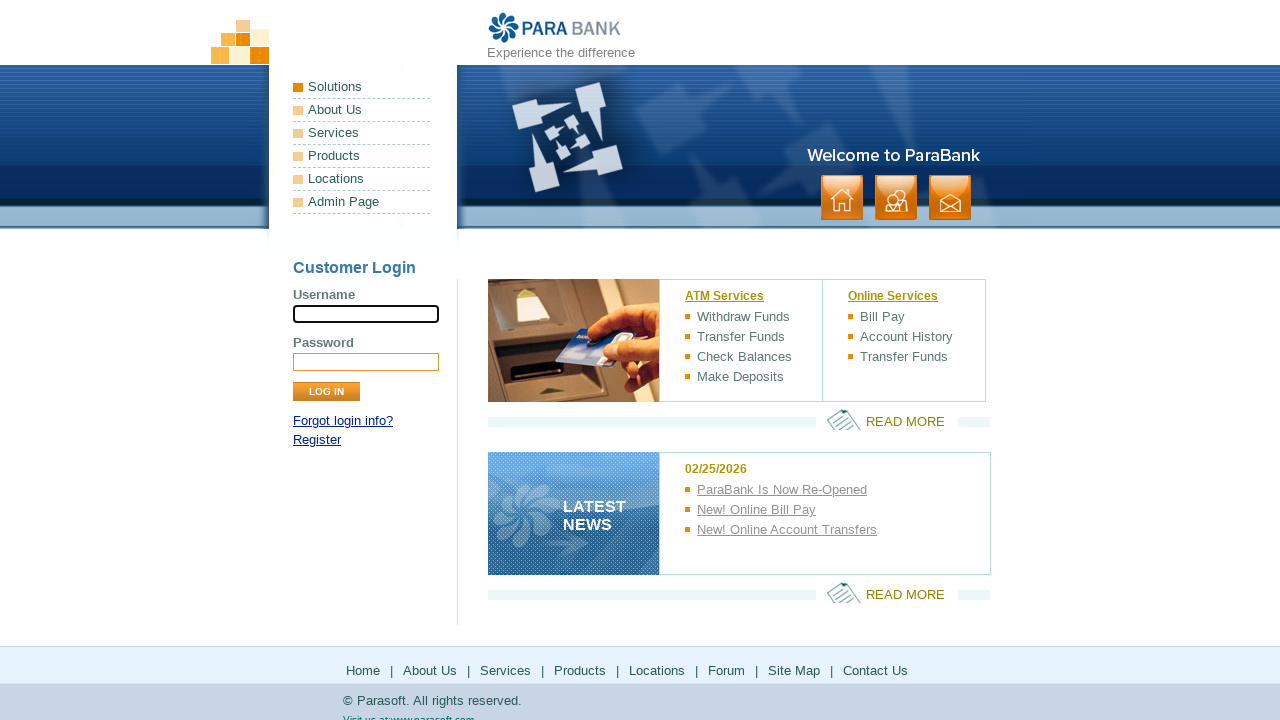

Clicked Register link to navigate to registration page at (317, 440) on text=Register
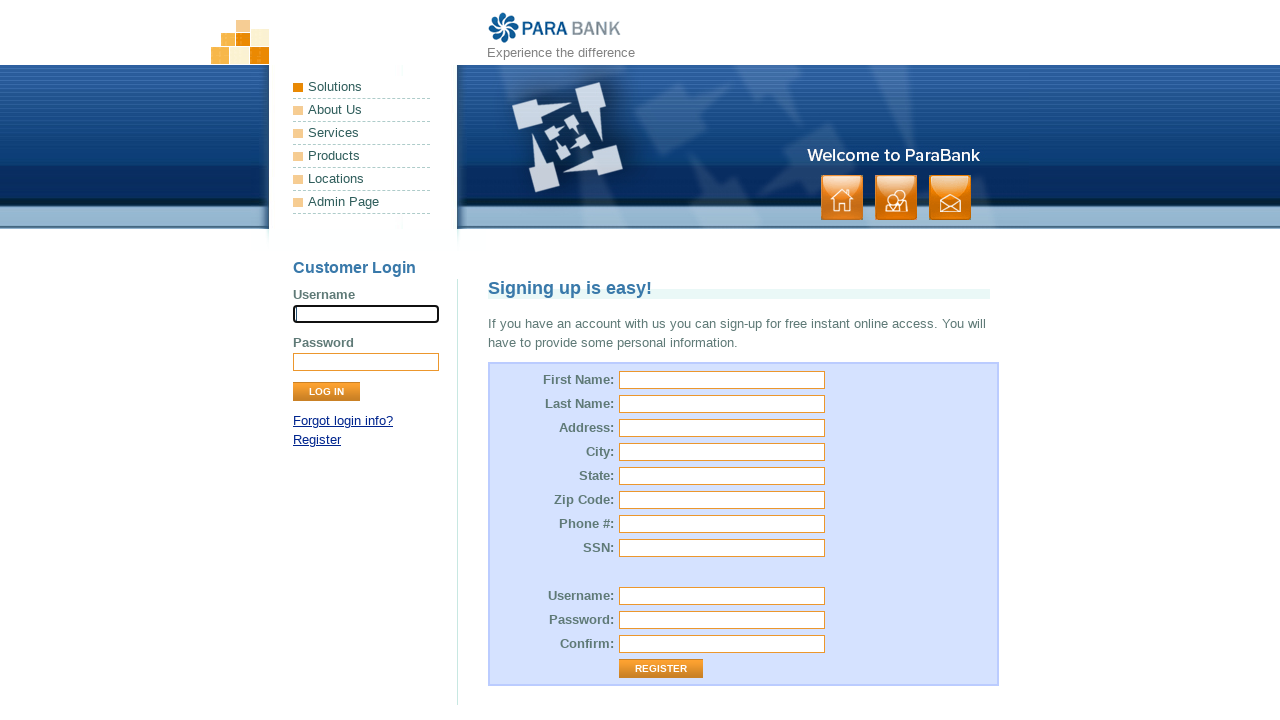

Verified that 'Signing up is easy!' heading is displayed on registration page
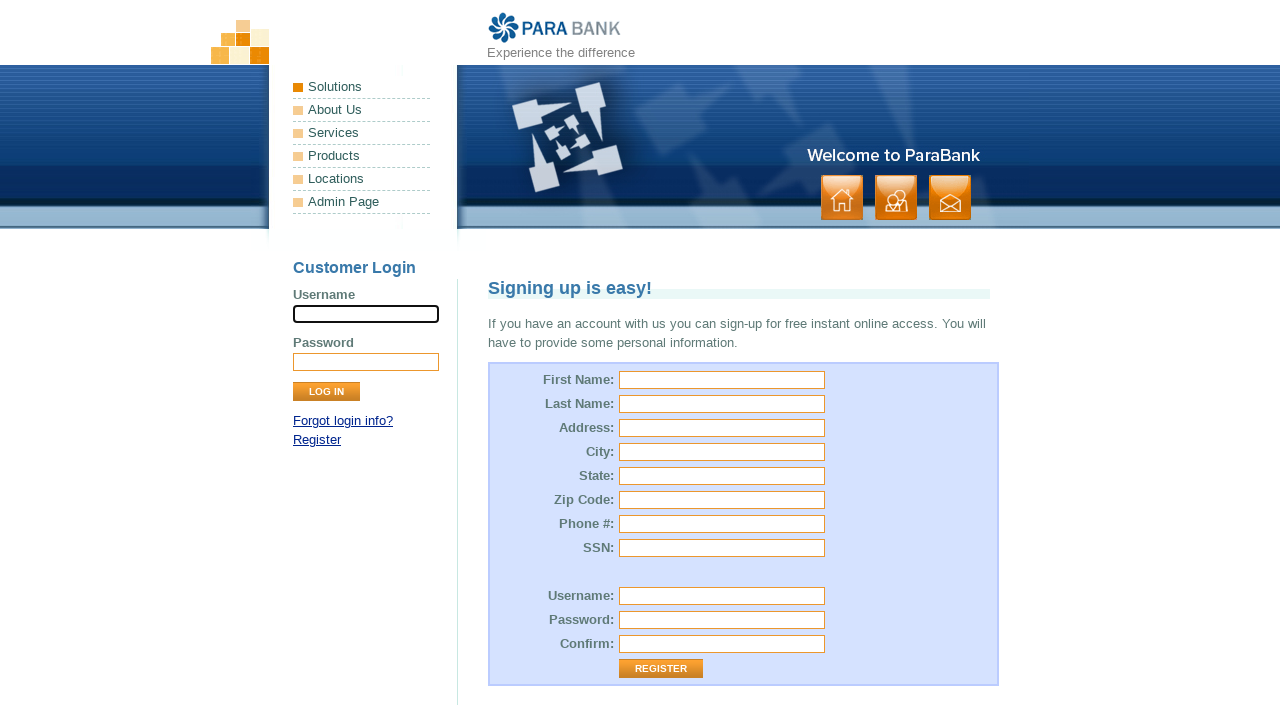

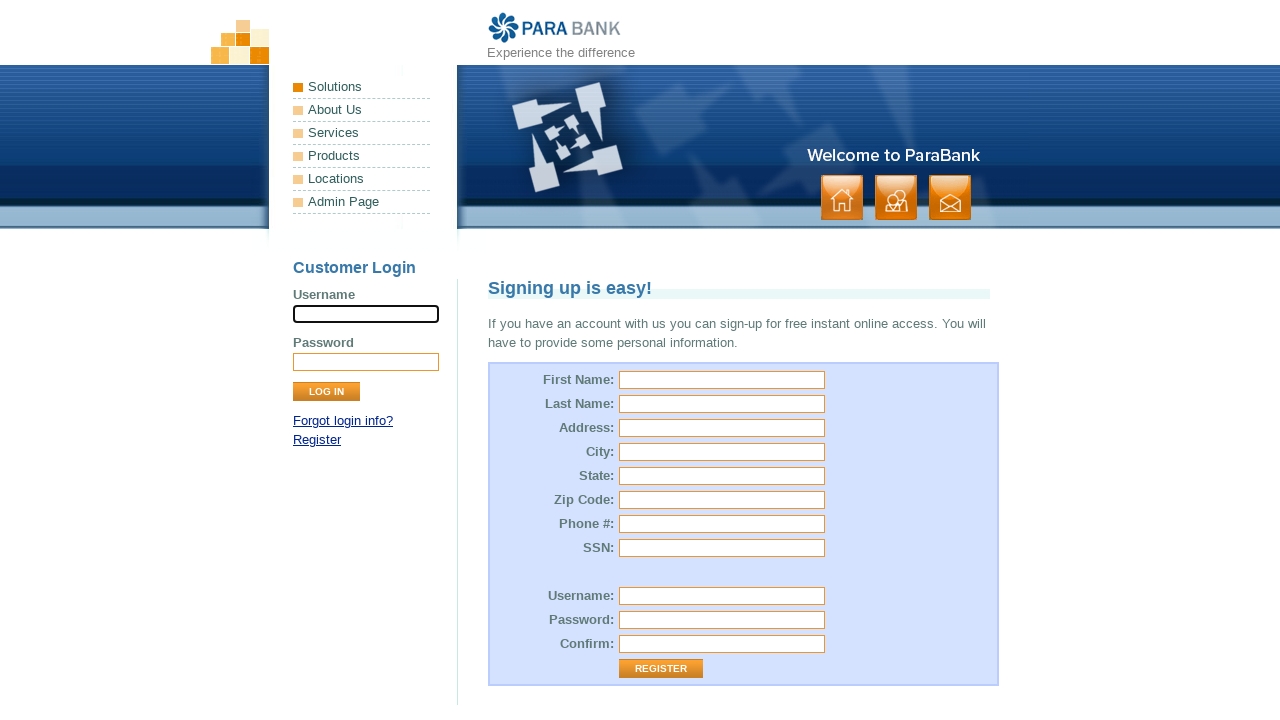